Navigates to Shohoz.com homepage and verifies the page title is retrieved/displayed correctly

Starting URL: https://www.shohoz.com/

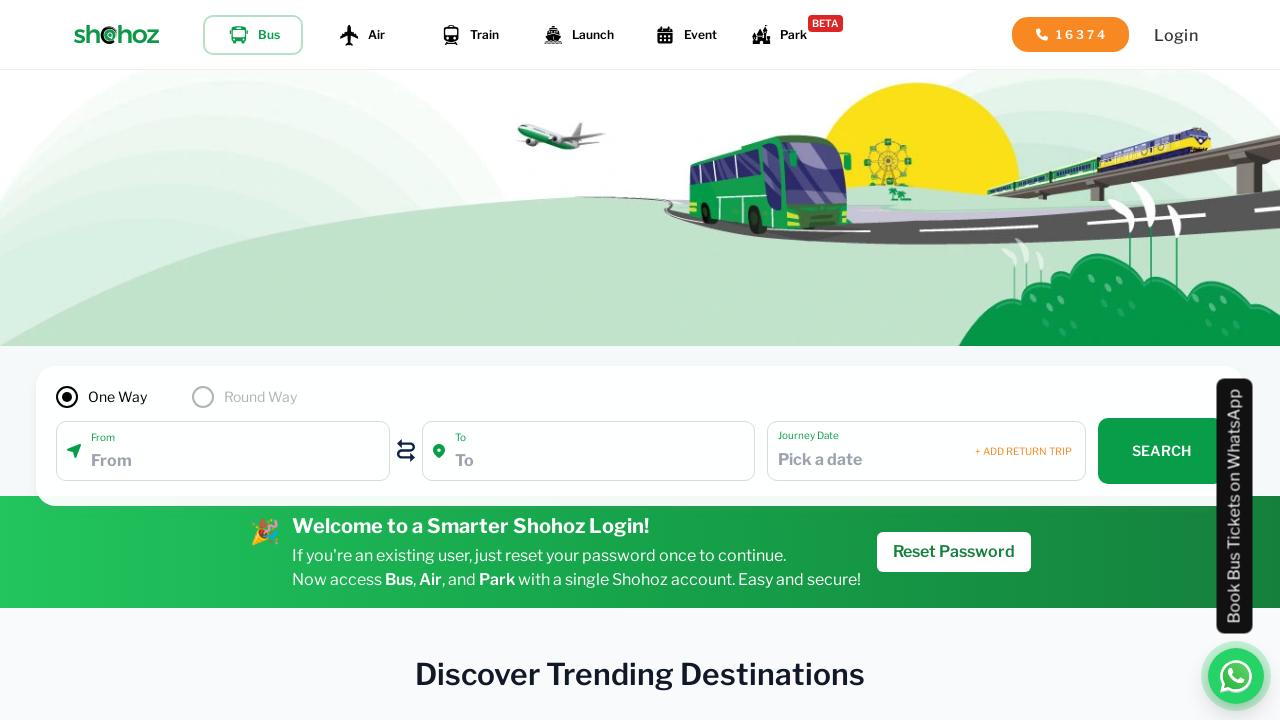

Waited for page to reach domcontentloaded state
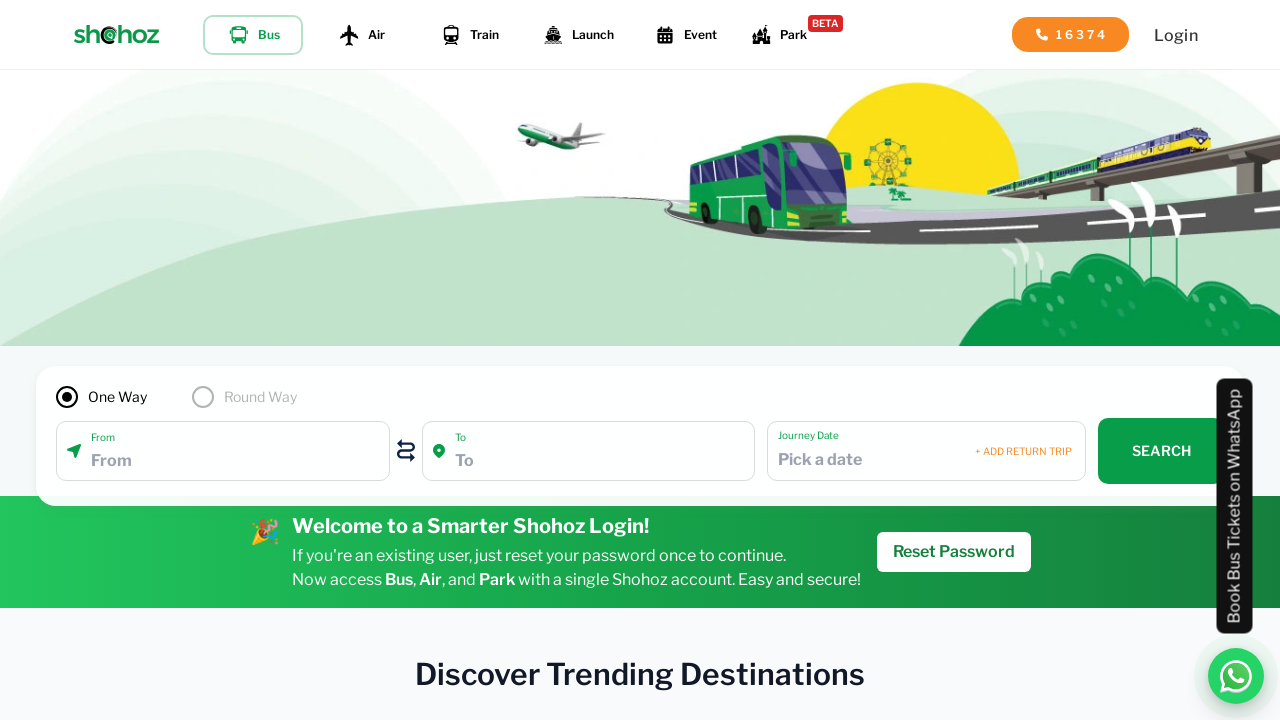

Retrieved page title from Shohoz.com homepage
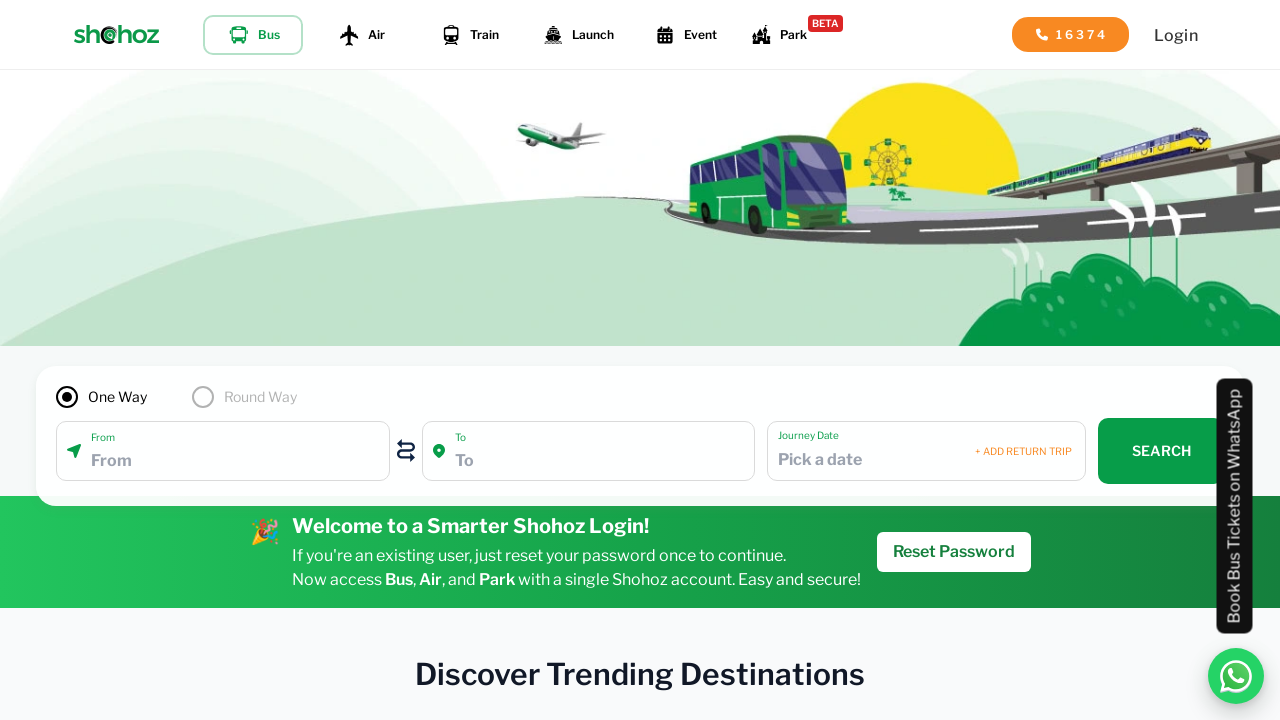

Verified page title is not empty - assertion passed
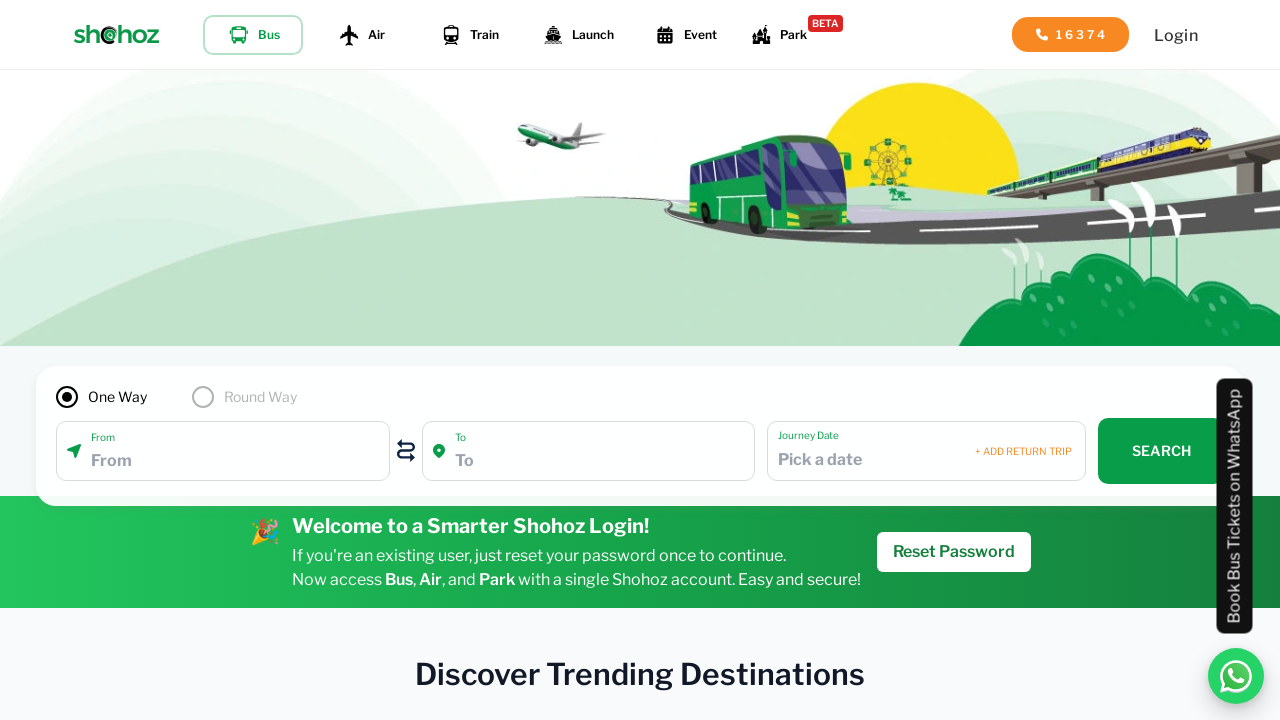

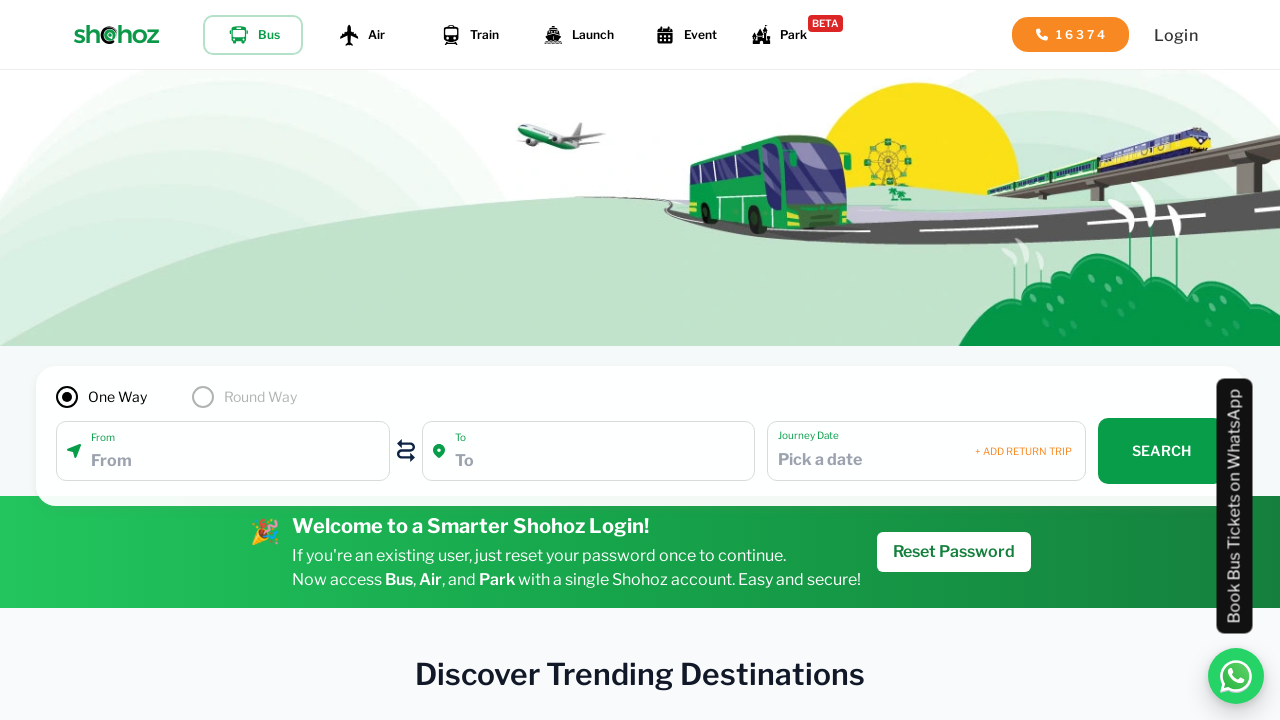